Tests dynamic controls functionality by toggling a checkbox visibility, waiting for it to disappear and reappear, then clicking and selecting the checkbox

Starting URL: https://www.training-support.net/webelements/dynamic-controls

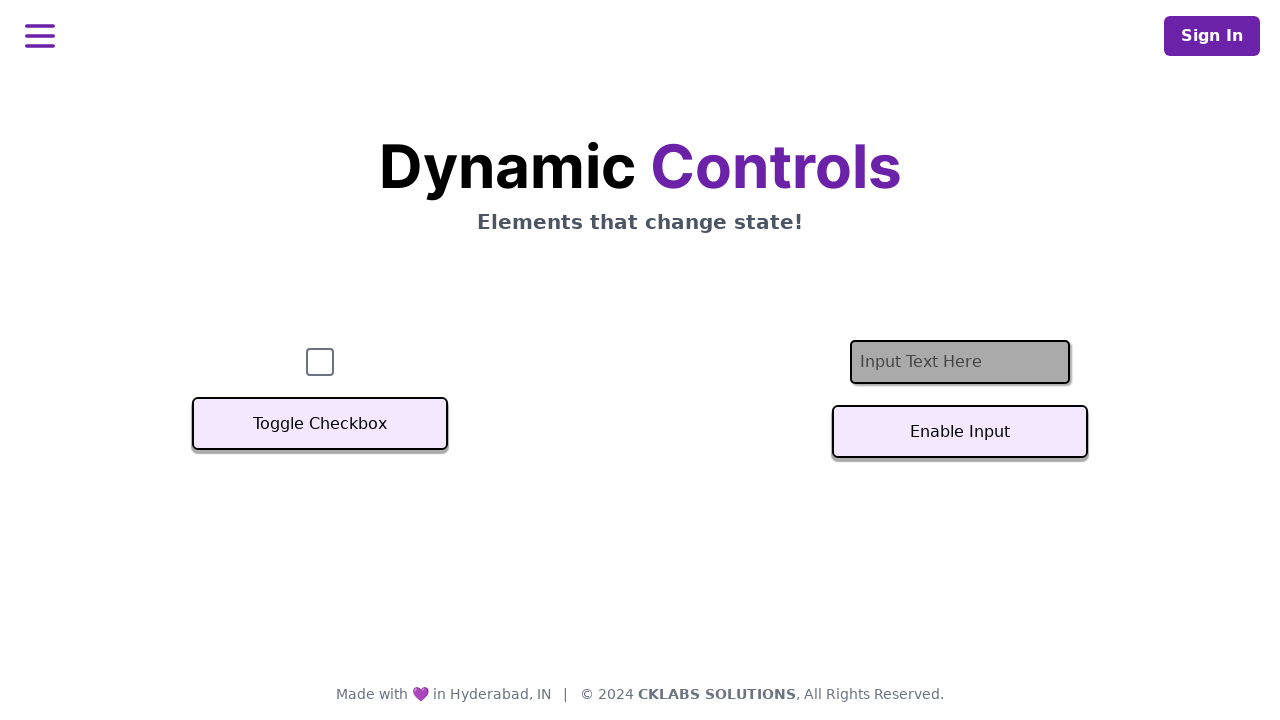

Navigated to dynamic controls page
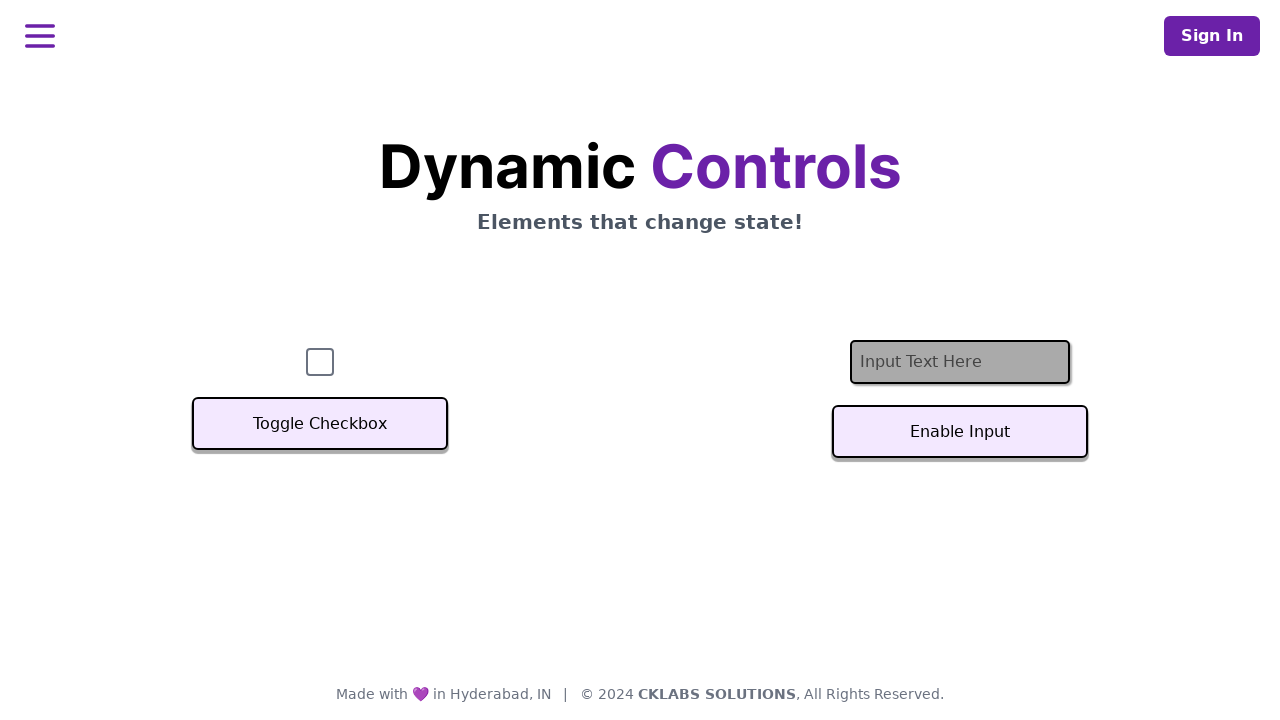

Verified checkbox is initially visible
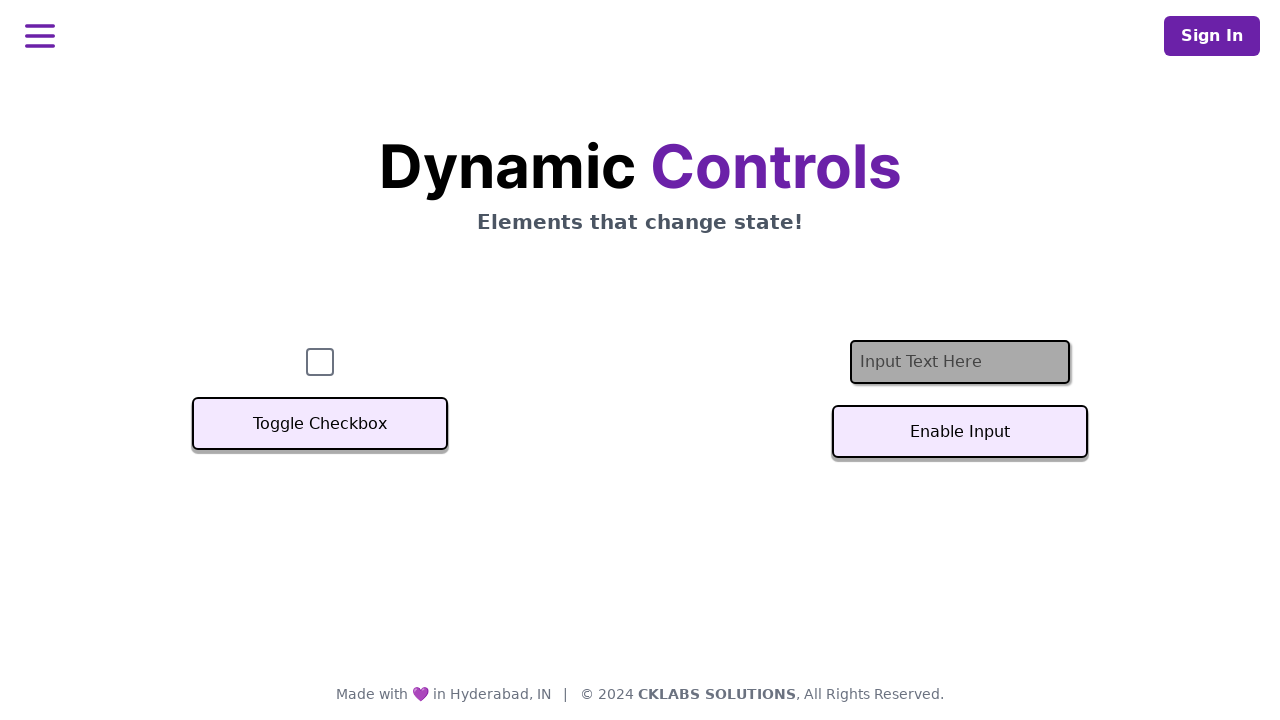

Clicked toggle button to hide checkbox at (320, 424) on xpath=//button[text()='Toggle Checkbox']
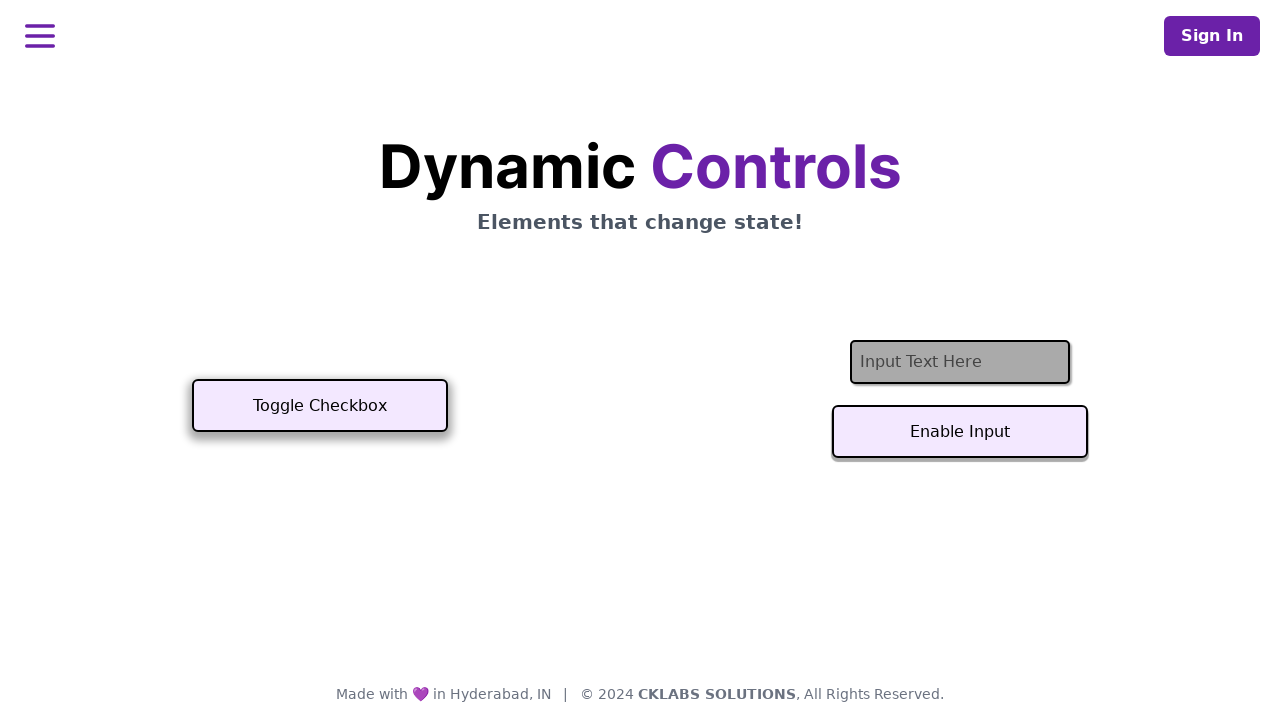

Checkbox disappeared as expected
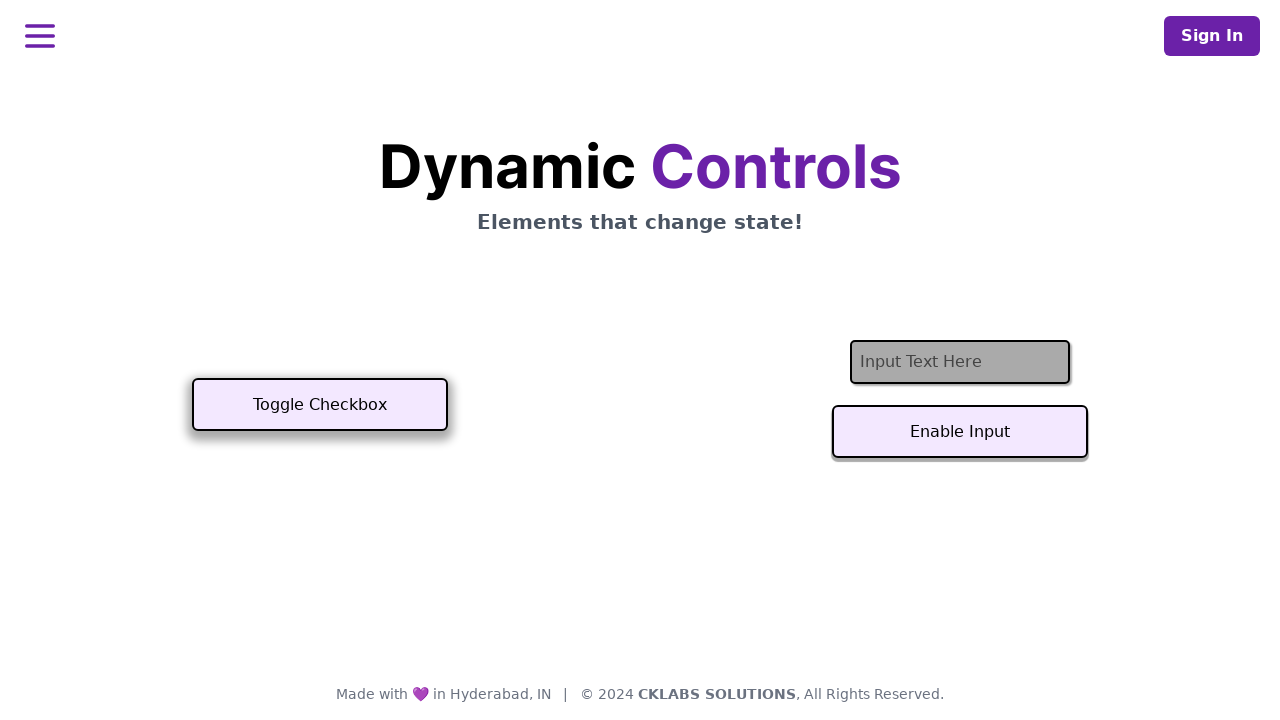

Clicked toggle button to show checkbox again at (320, 405) on xpath=//button[text()='Toggle Checkbox']
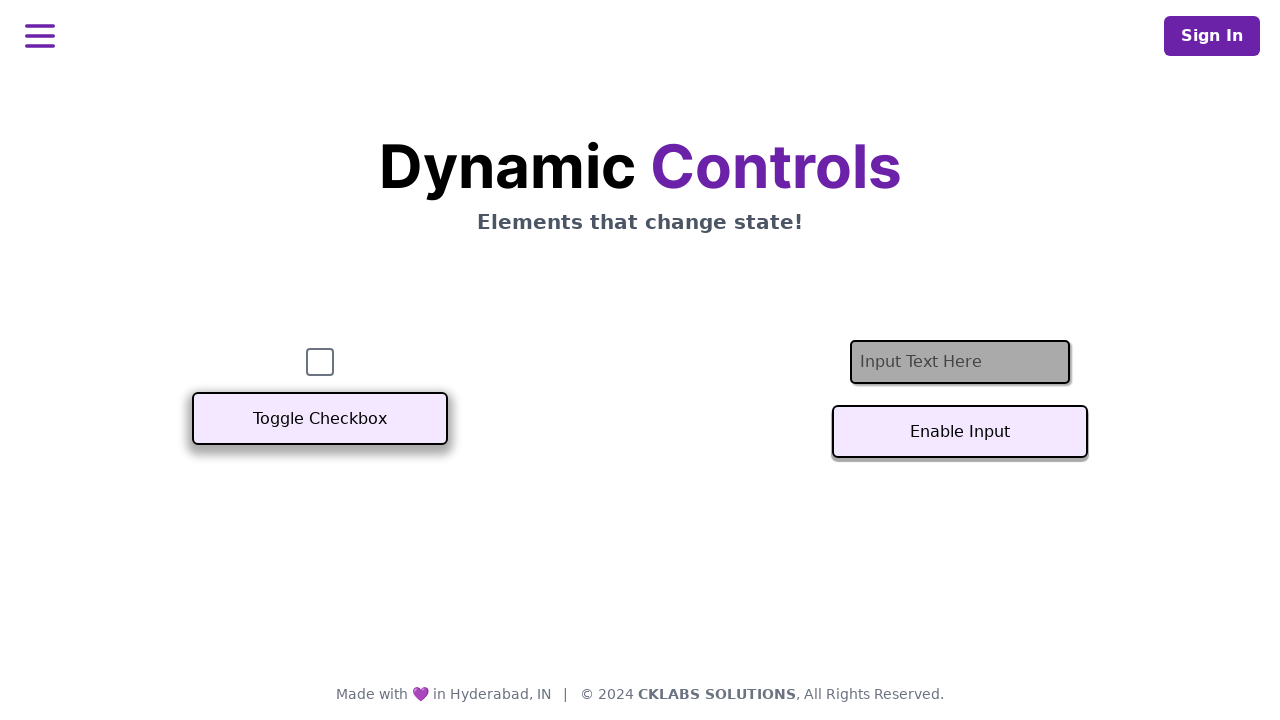

Checkbox reappeared and is visible
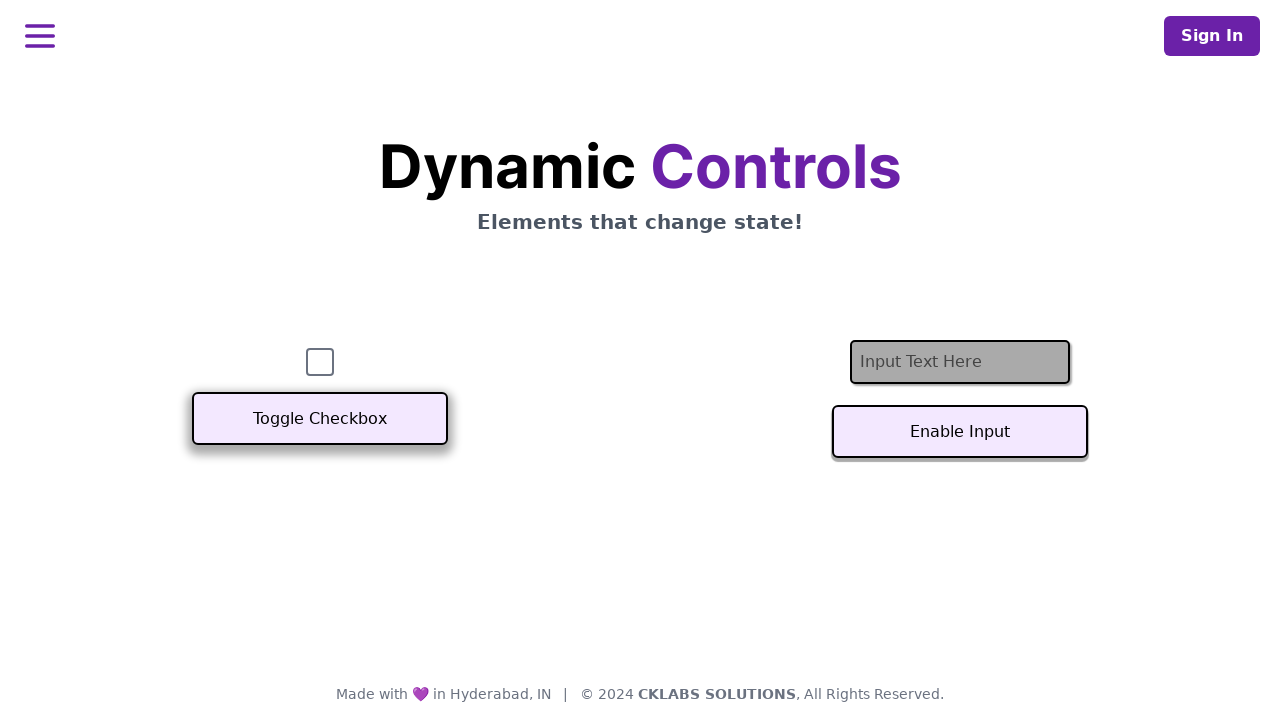

Clicked the checkbox to select it at (320, 362) on #checkbox
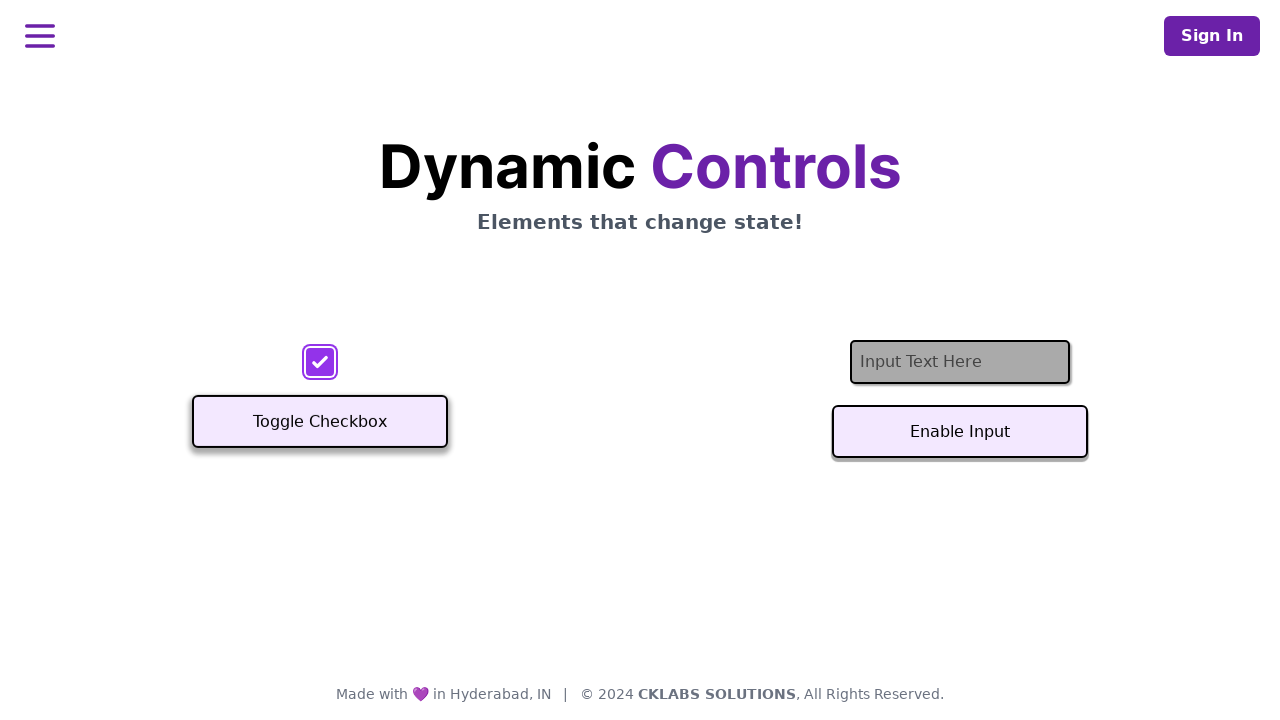

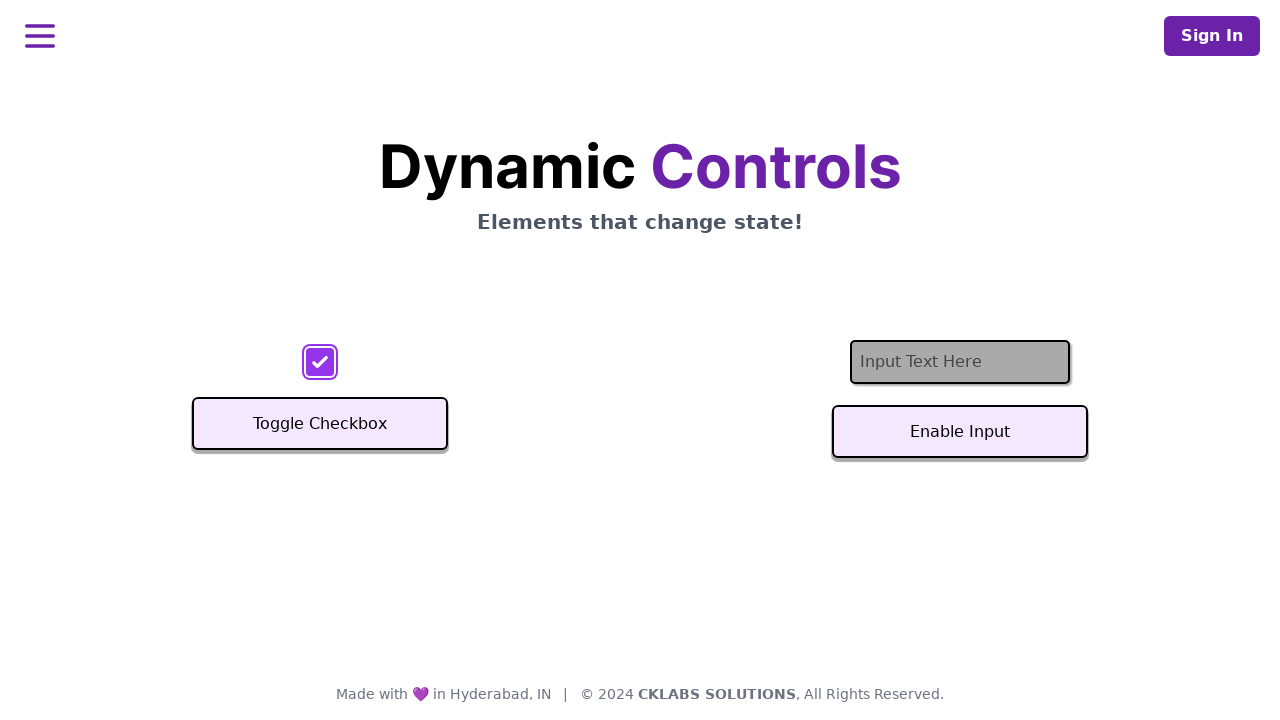